Tests handling of a JavaScript prompt dialog by clicking a button that triggers it, verifying the message, and dismissing the prompt to verify null is returned.

Starting URL: https://the-internet.herokuapp.com/javascript_alerts

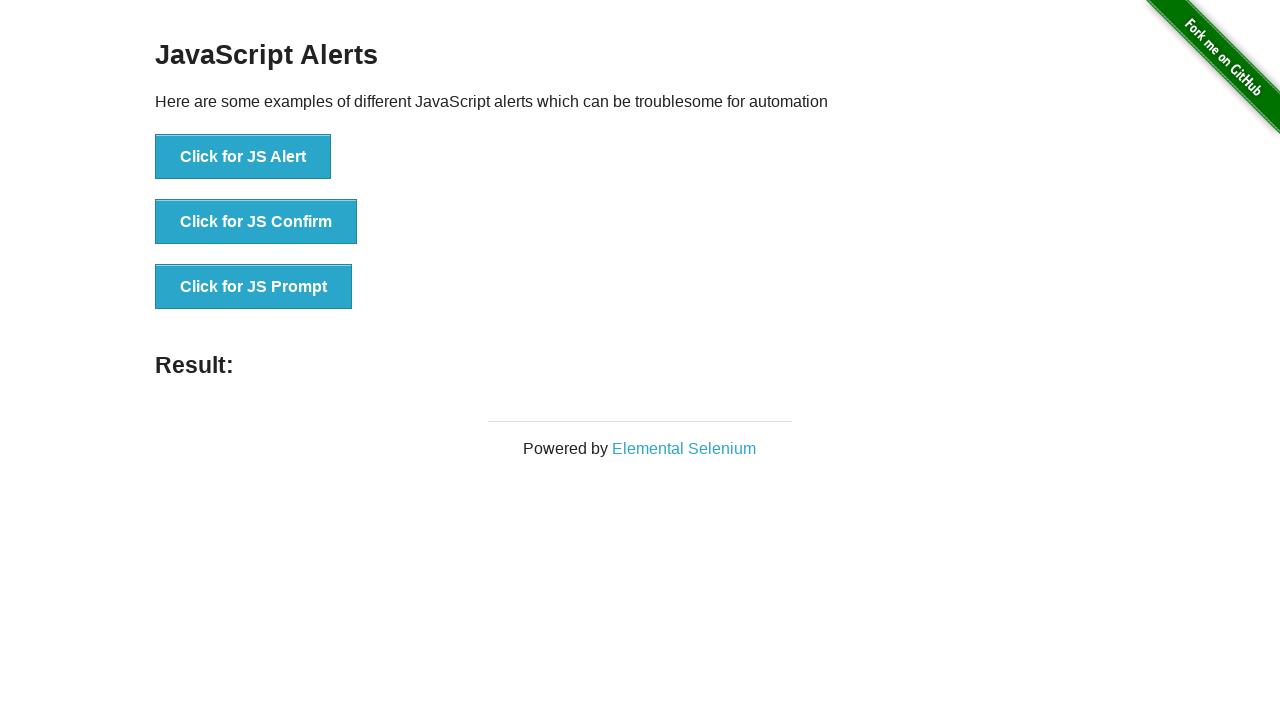

Set up dialog handler to listen for prompt dialogs
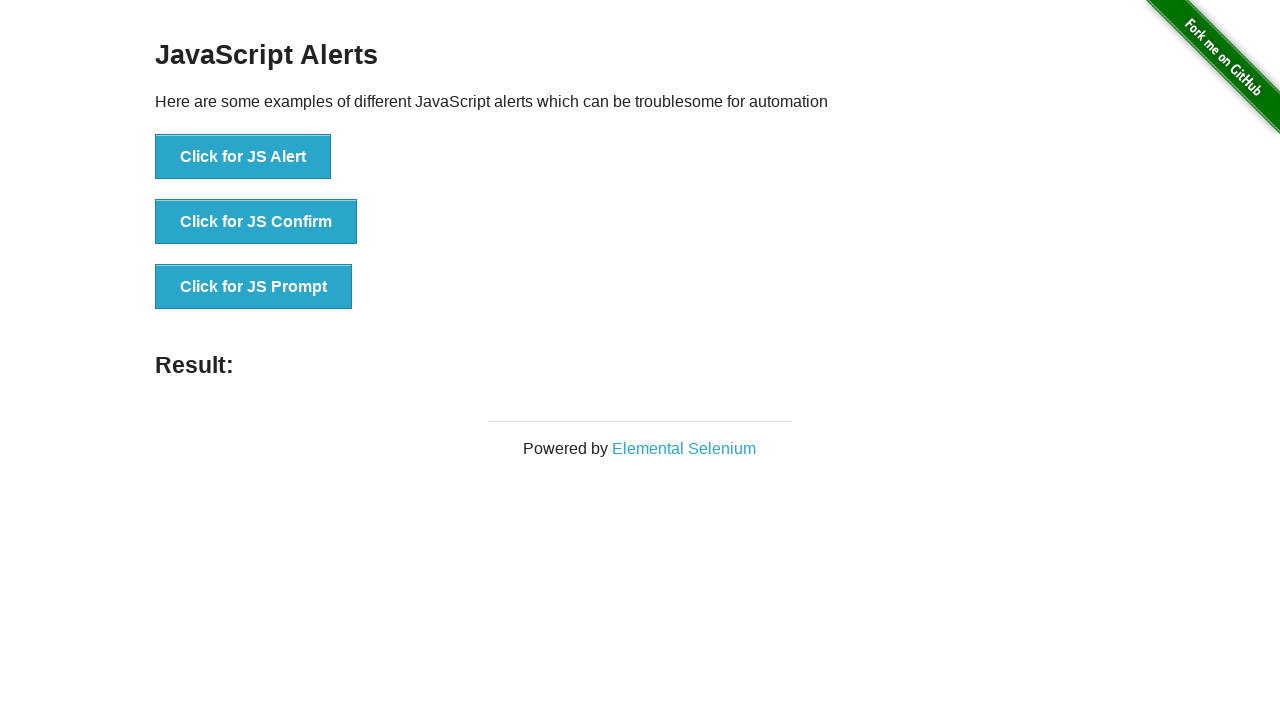

Clicked button to trigger JavaScript prompt dialog at (254, 287) on [onclick="jsPrompt()"]
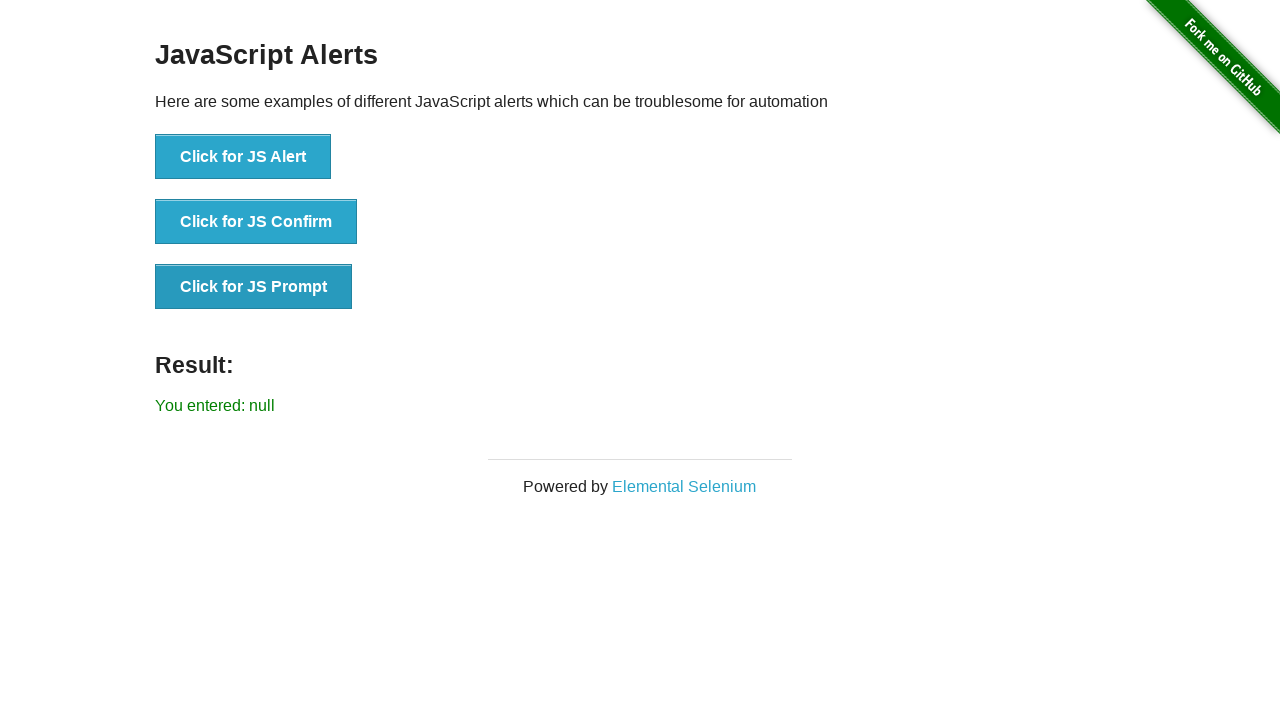

Verified that prompt was dismissed and null was returned
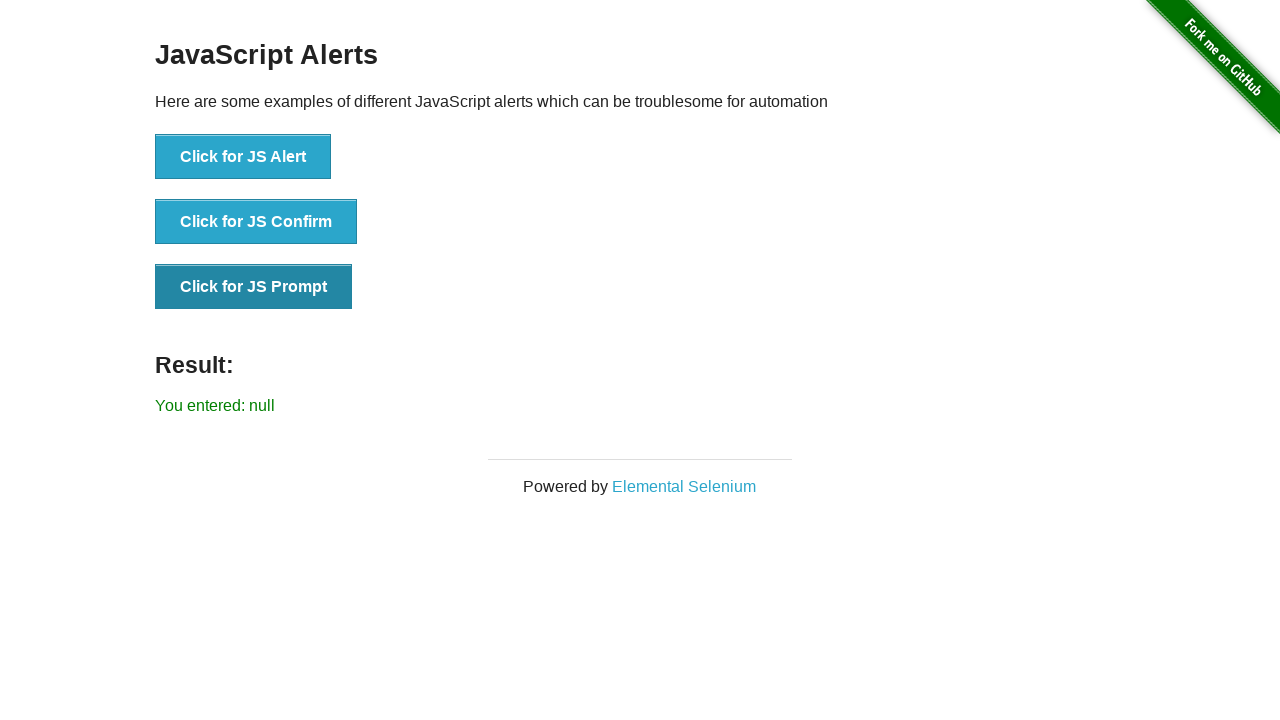

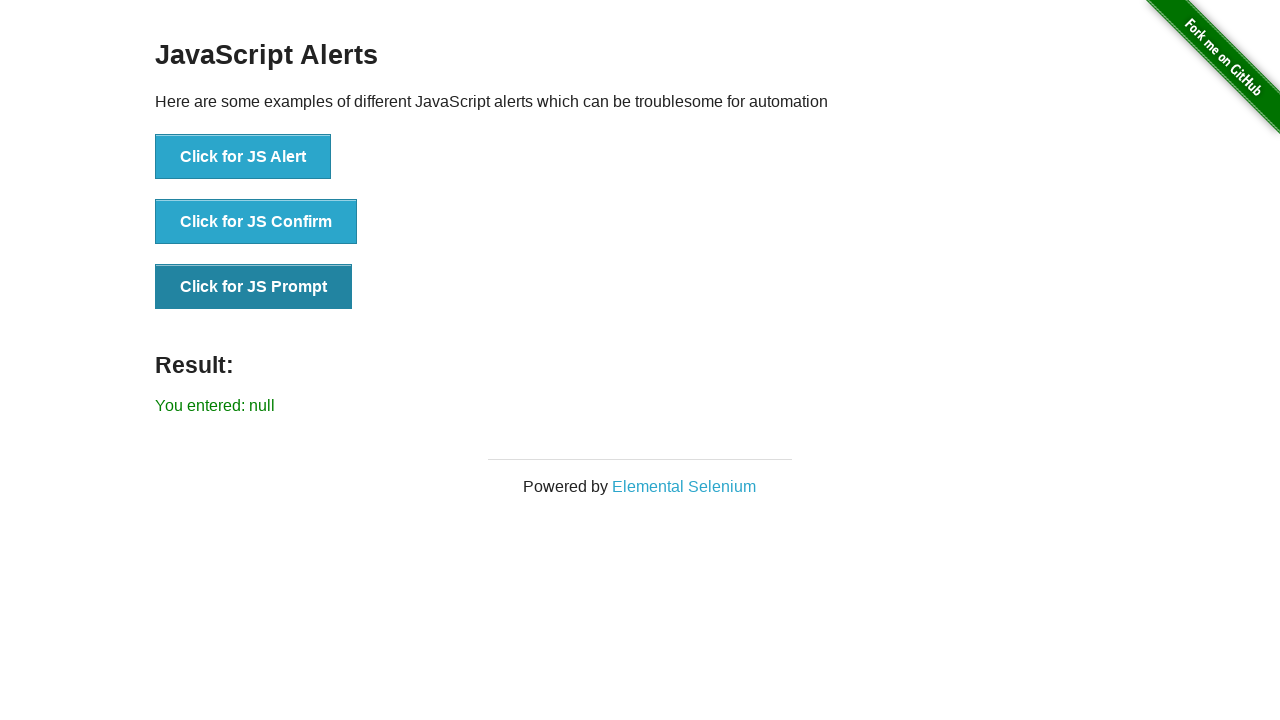